Clicks the LinkedIn social media link on the OrangeHRM login page

Starting URL: https://opensource-demo.orangehrmlive.com/web/index.php/auth/login

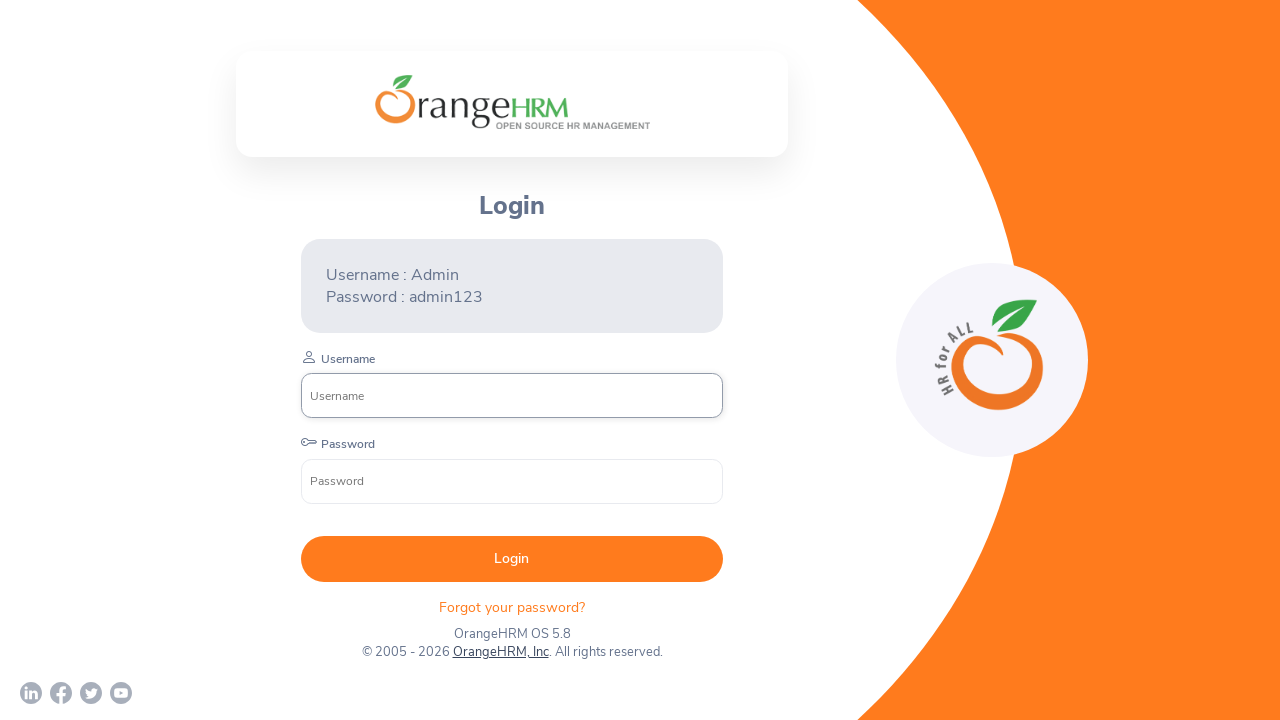

Clicked the LinkedIn social media link on the OrangeHRM login page at (31, 693) on xpath=//*[@id='app']/div[1]/div/div[1]/div/div[2]/div[3]/div[1]/a[1]
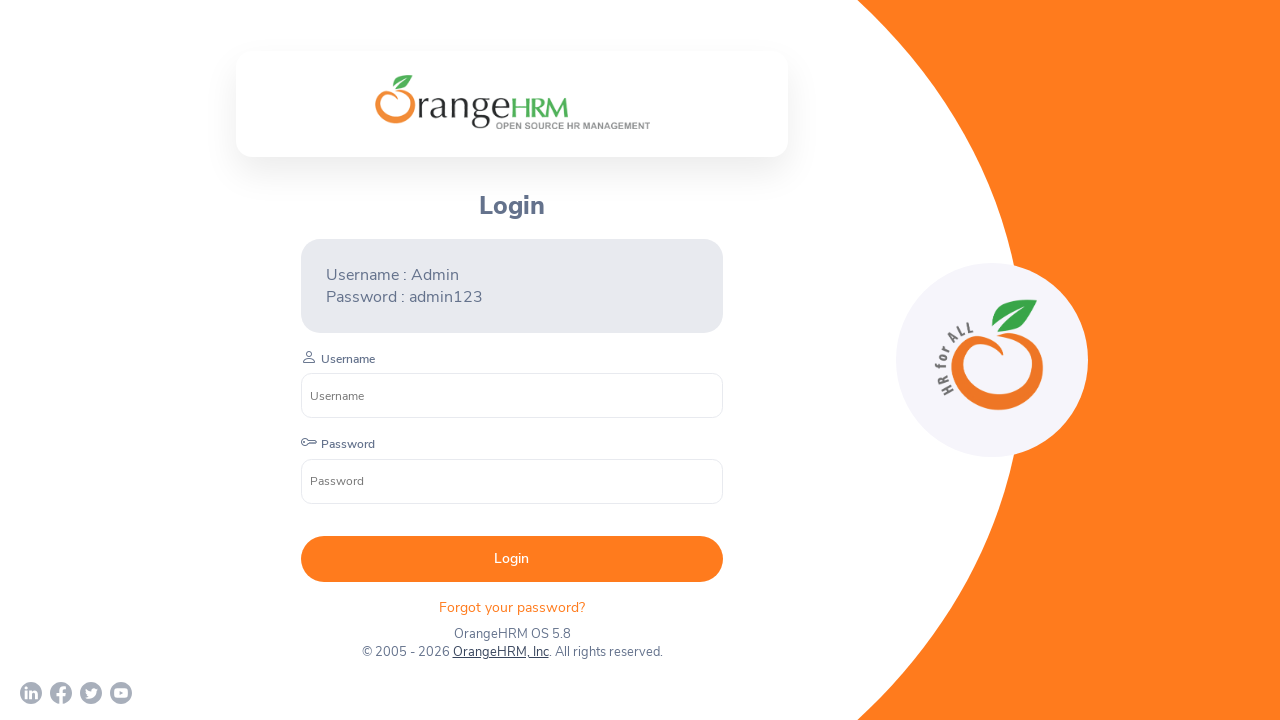

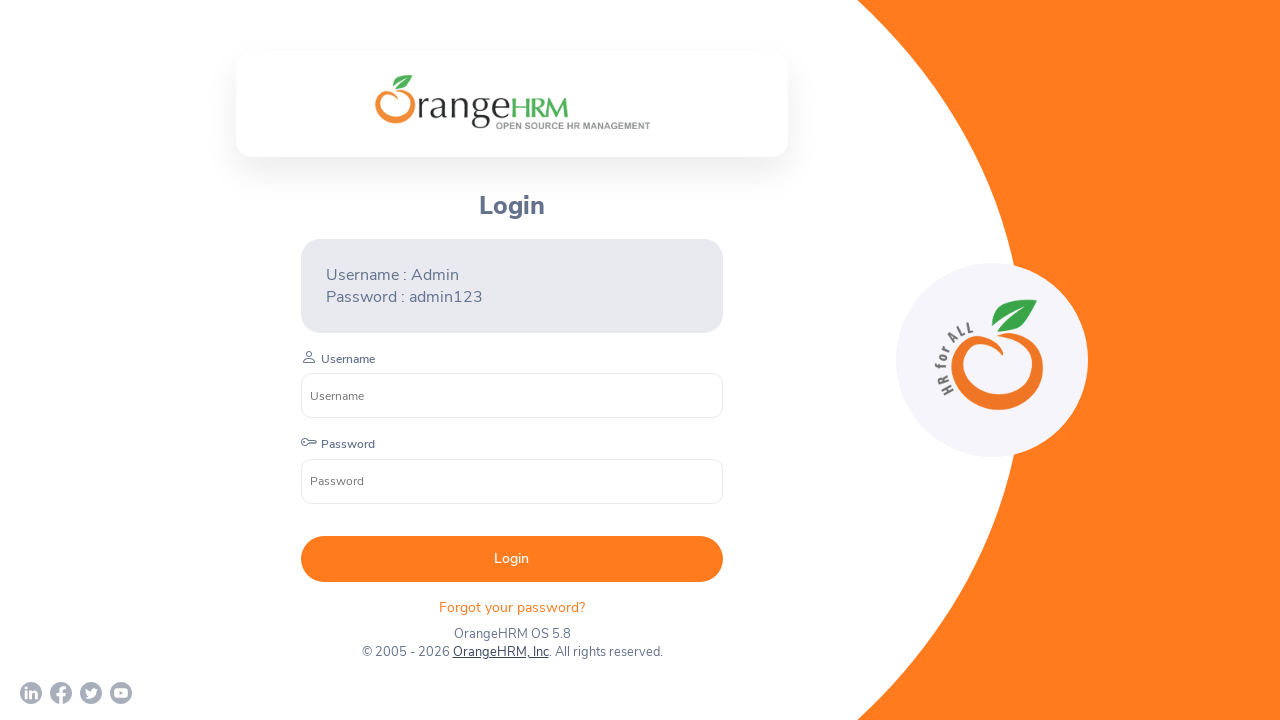